Tests dynamic properties on a page by checking if elements are enabled, visible, and retrieving CSS properties after they become available

Starting URL: https://demoqa.com/dynamic-properties

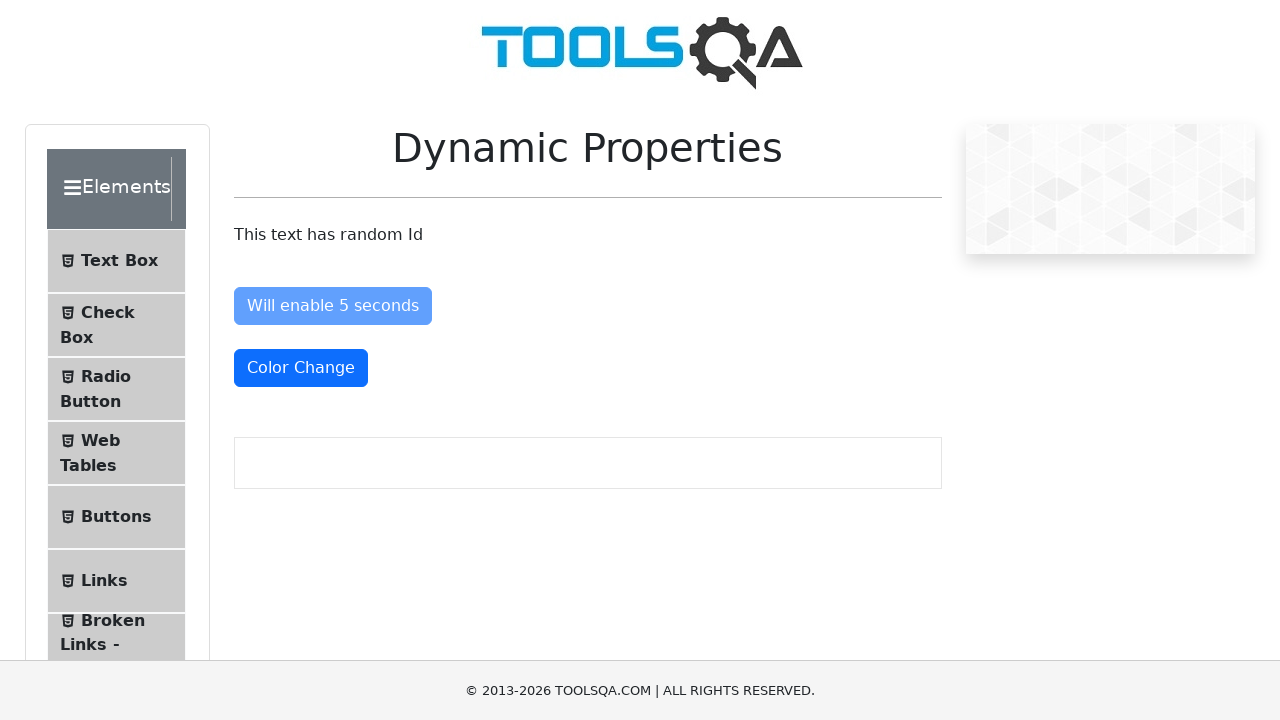

Waited for 'Enable After' button to be present
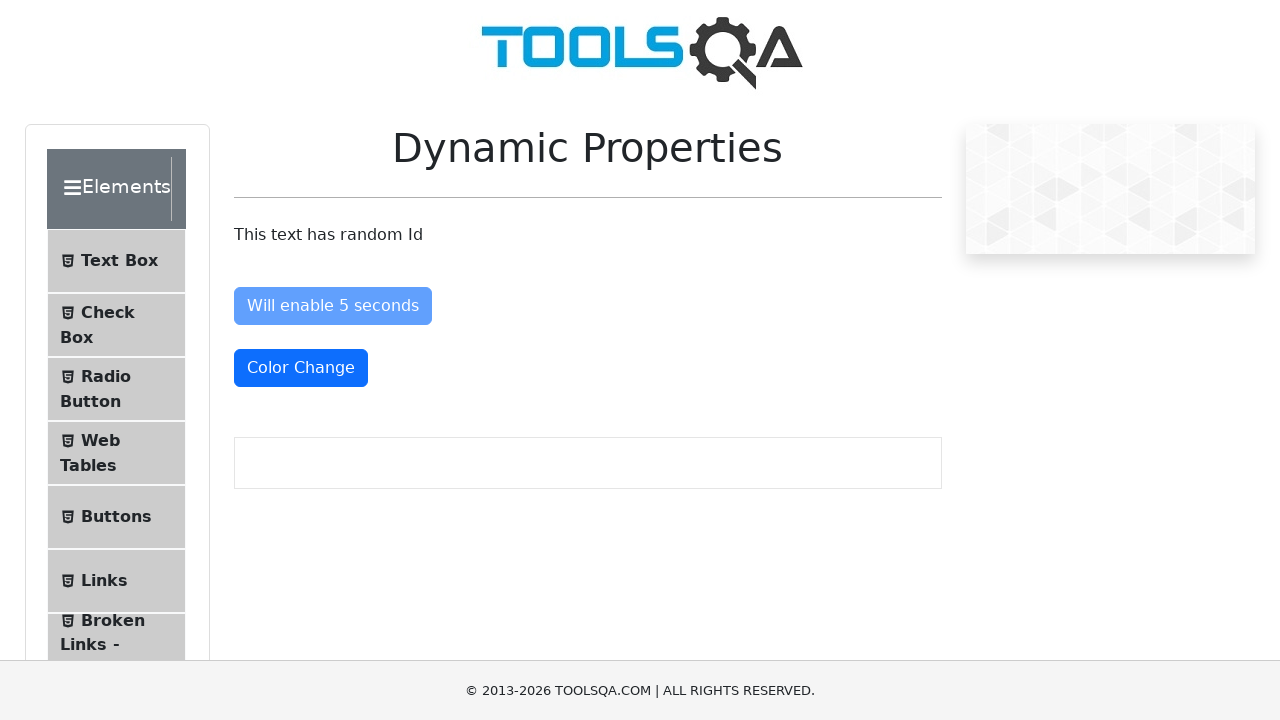

Checked if Enable button is enabled: False
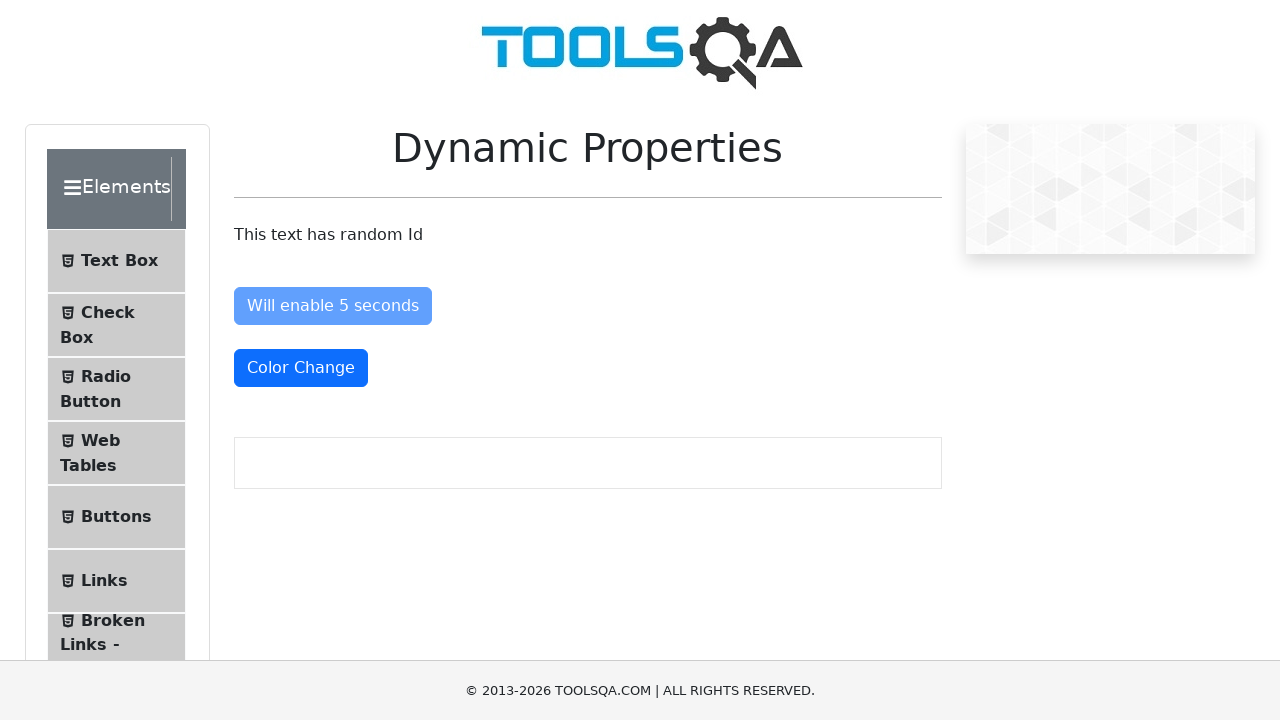

Located the first button element
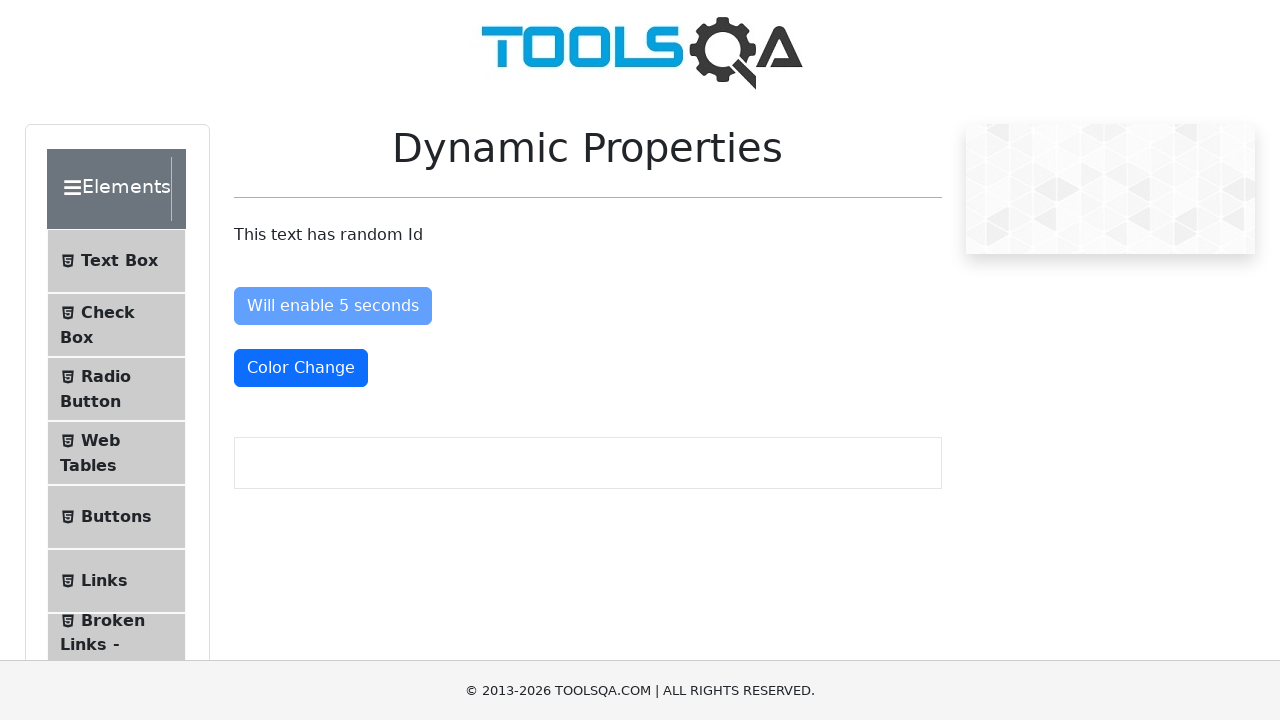

Retrieved CSS color property of first button: rgba(255, 255, 255, 0.55)
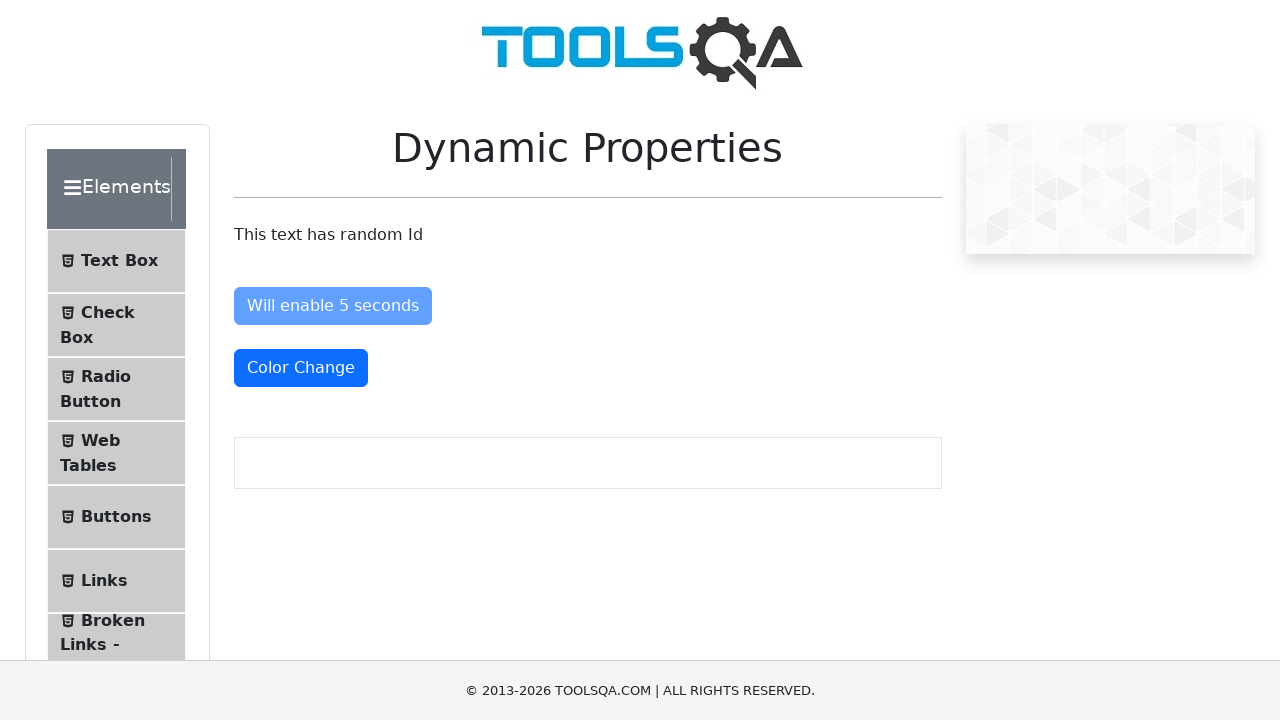

Waited for 'Visible After' button to appear
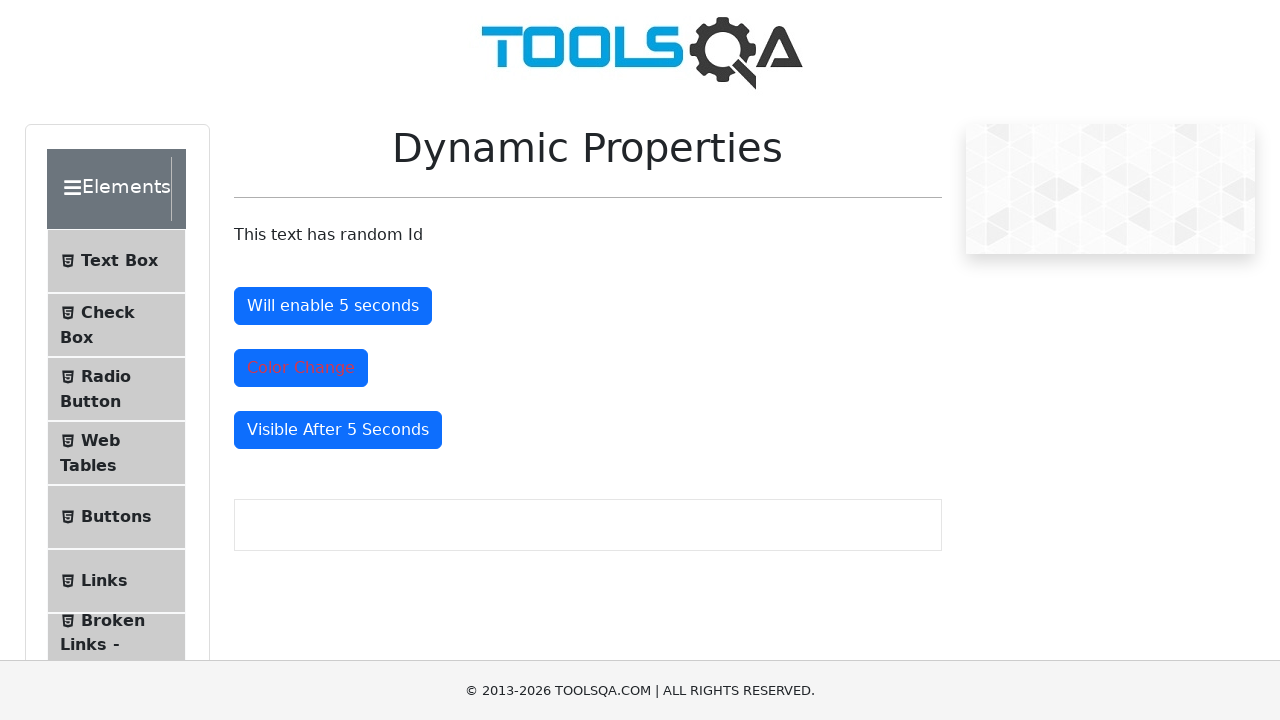

Checked if Visible button is displayed: True
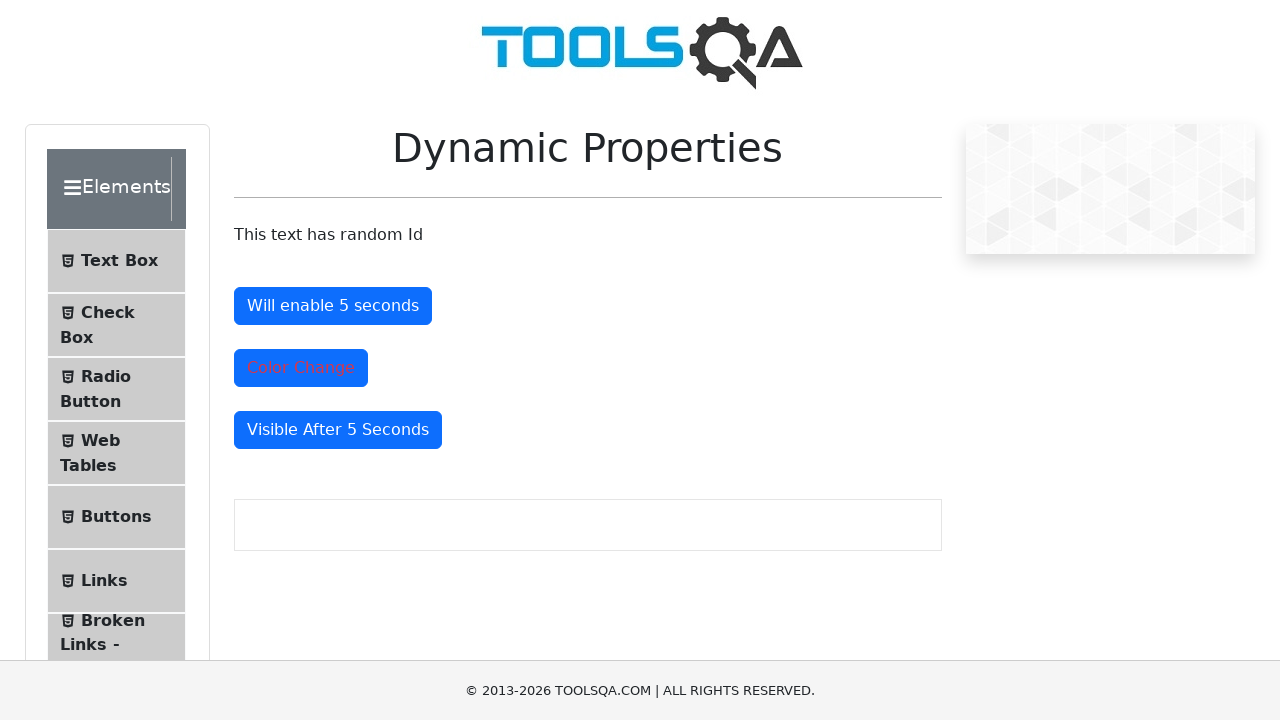

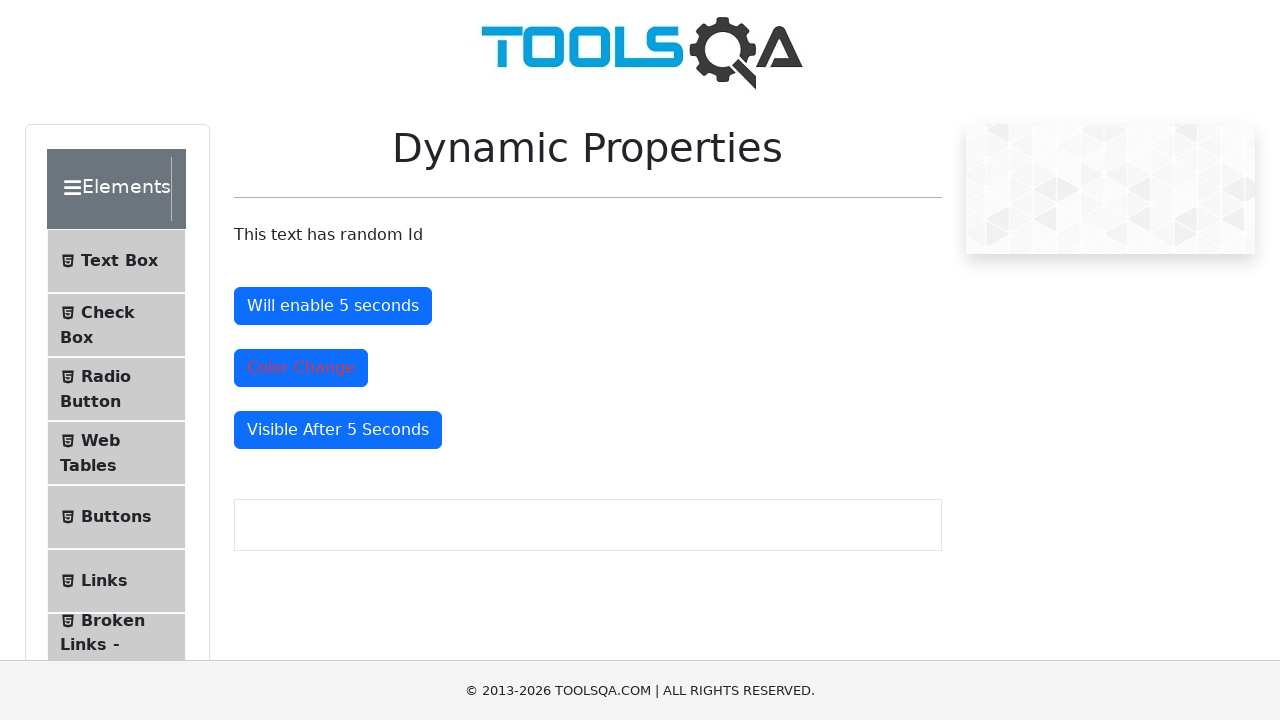